Tests that the Clear completed button displays with correct text

Starting URL: https://demo.playwright.dev/todomvc

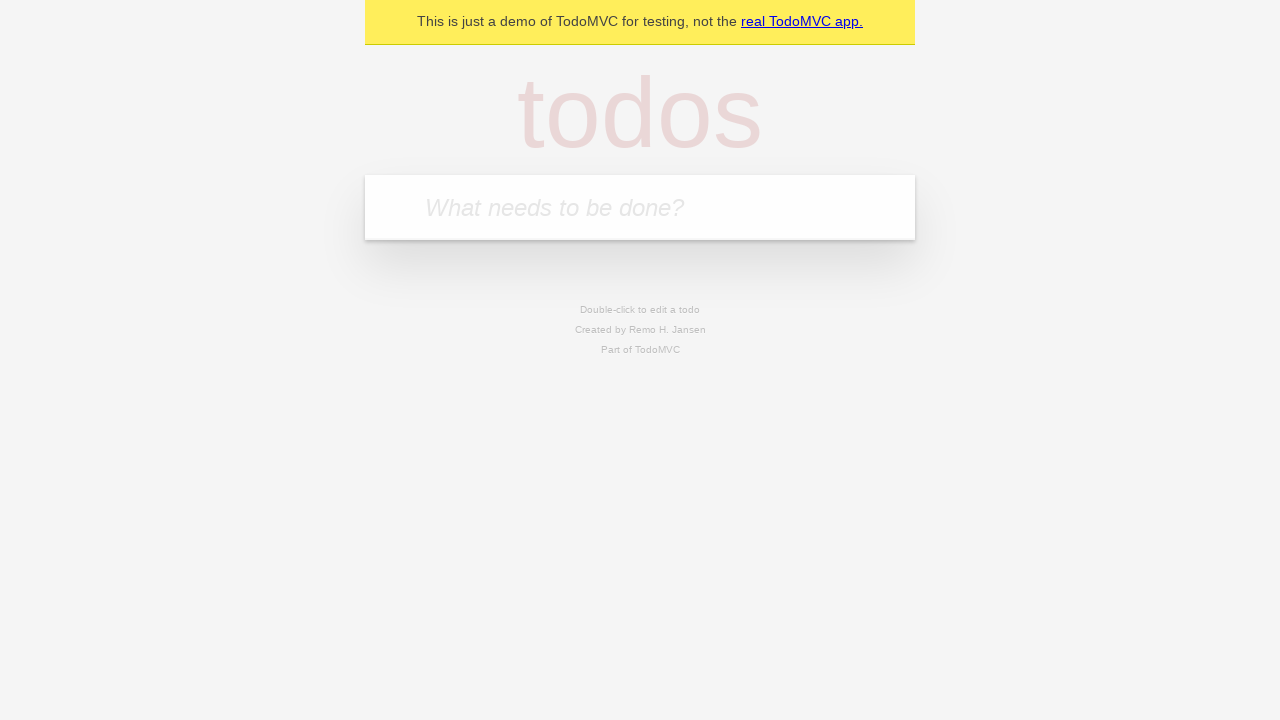

Located the 'What needs to be done?' input field
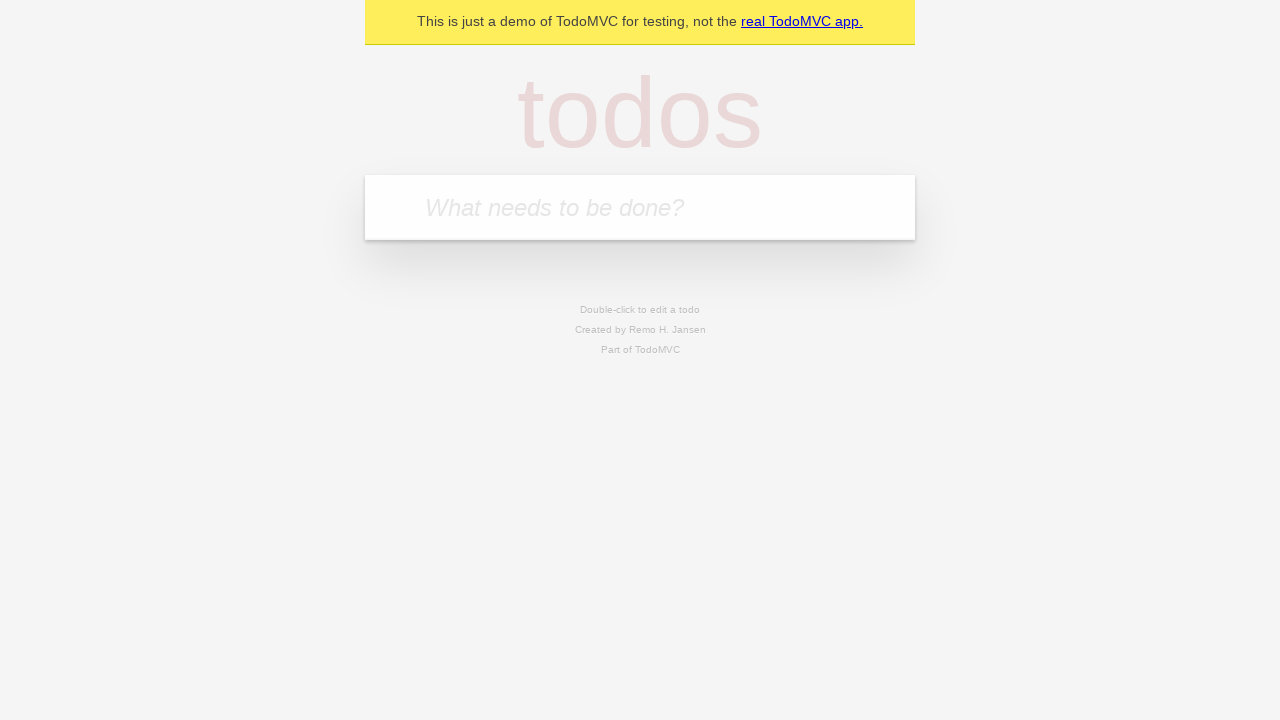

Filled first todo with 'buy some cheese' on internal:attr=[placeholder="What needs to be done?"i]
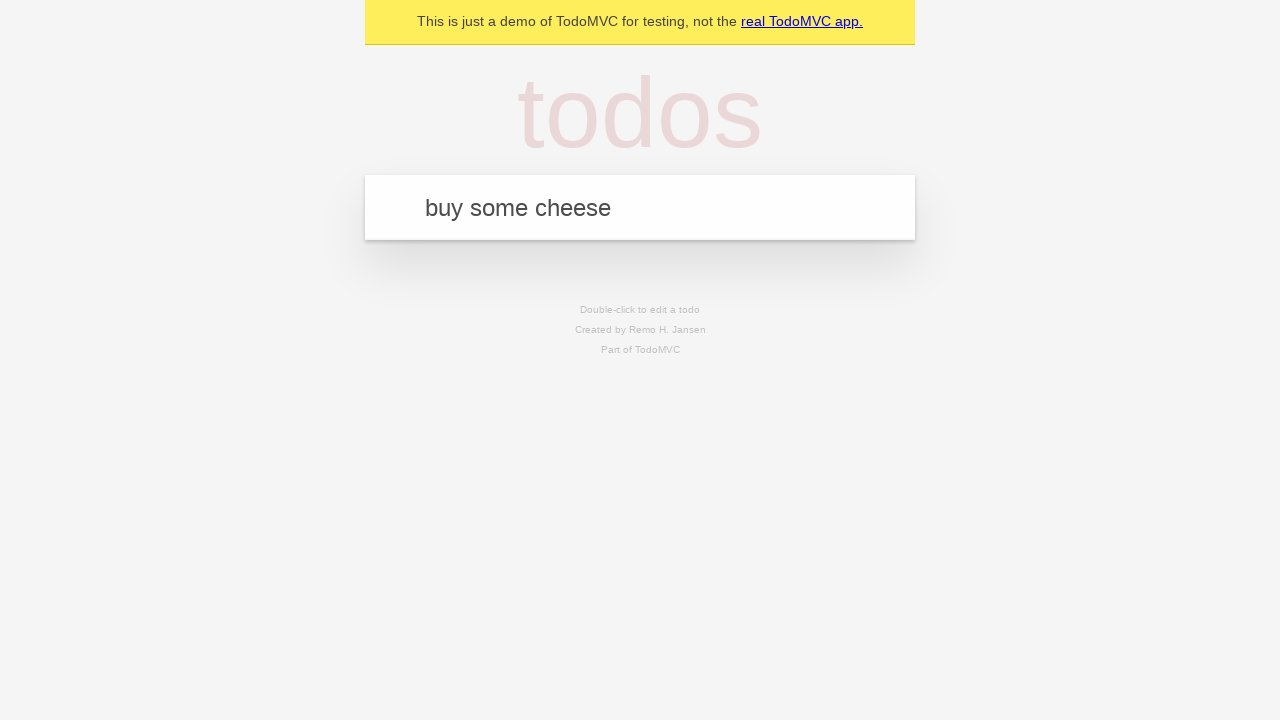

Pressed Enter to add first todo on internal:attr=[placeholder="What needs to be done?"i]
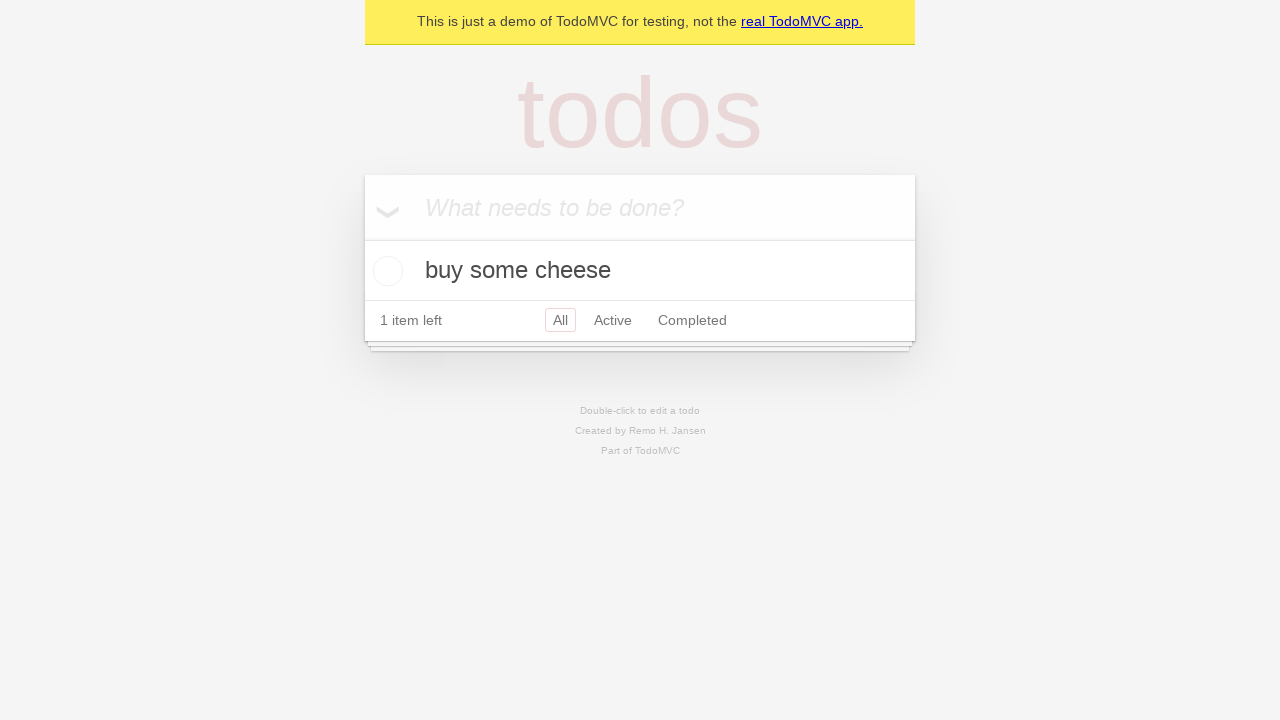

Filled second todo with 'feed the cat' on internal:attr=[placeholder="What needs to be done?"i]
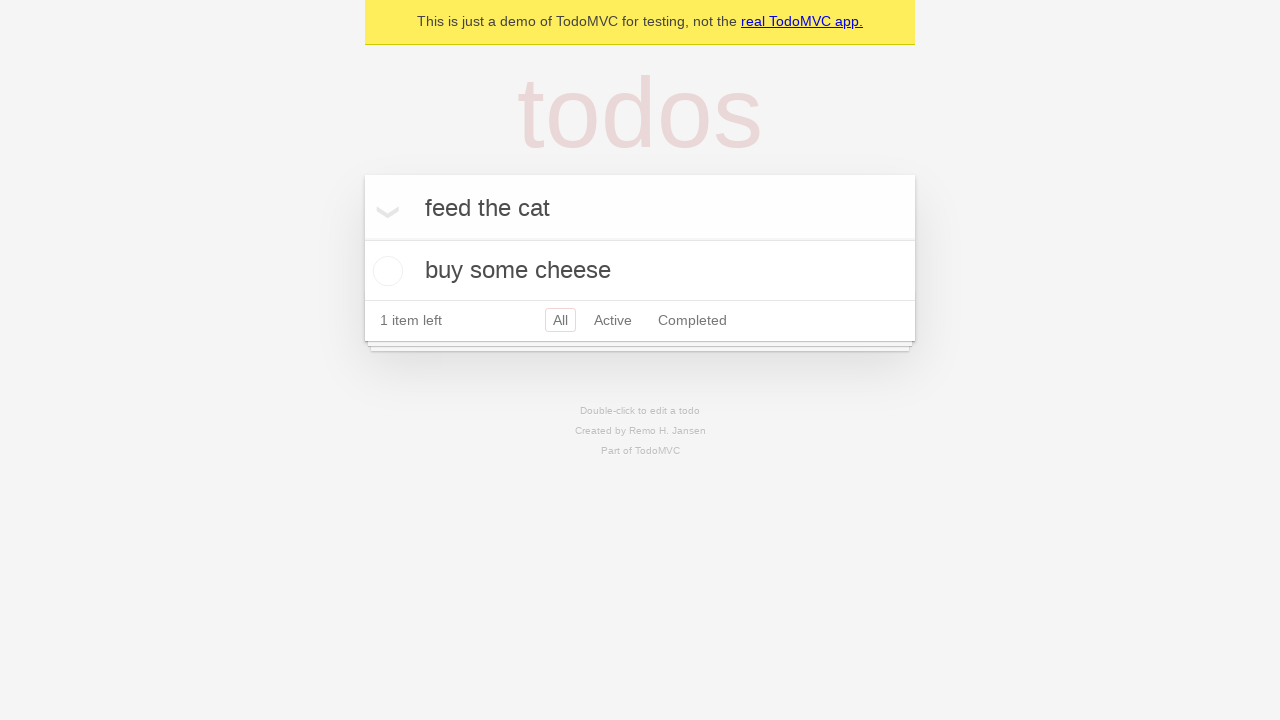

Pressed Enter to add second todo on internal:attr=[placeholder="What needs to be done?"i]
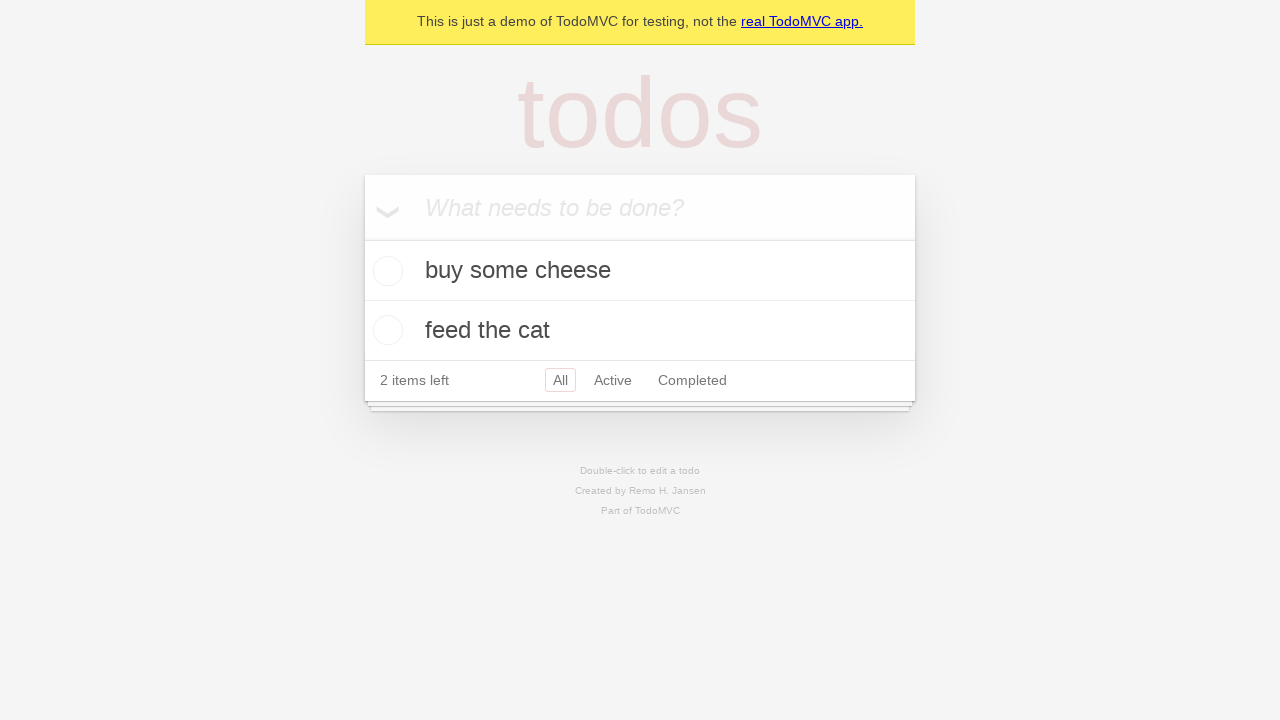

Filled third todo with 'book a doctors appointment' on internal:attr=[placeholder="What needs to be done?"i]
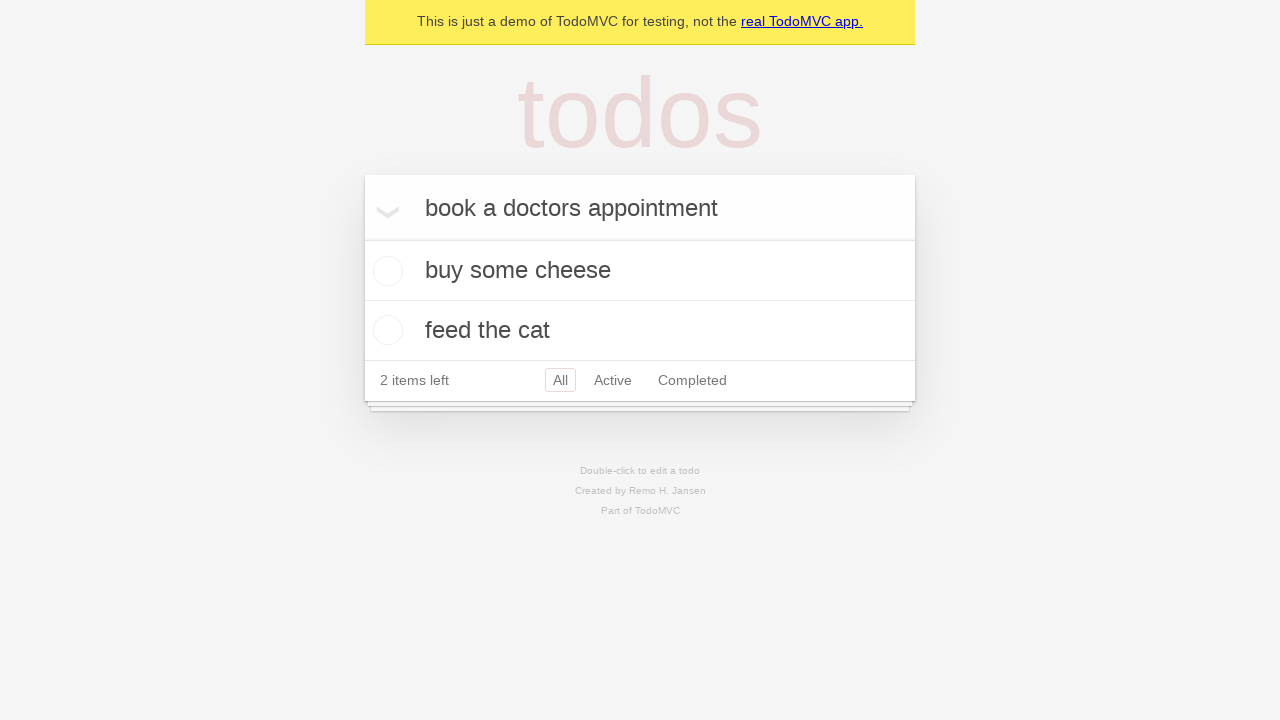

Pressed Enter to add third todo on internal:attr=[placeholder="What needs to be done?"i]
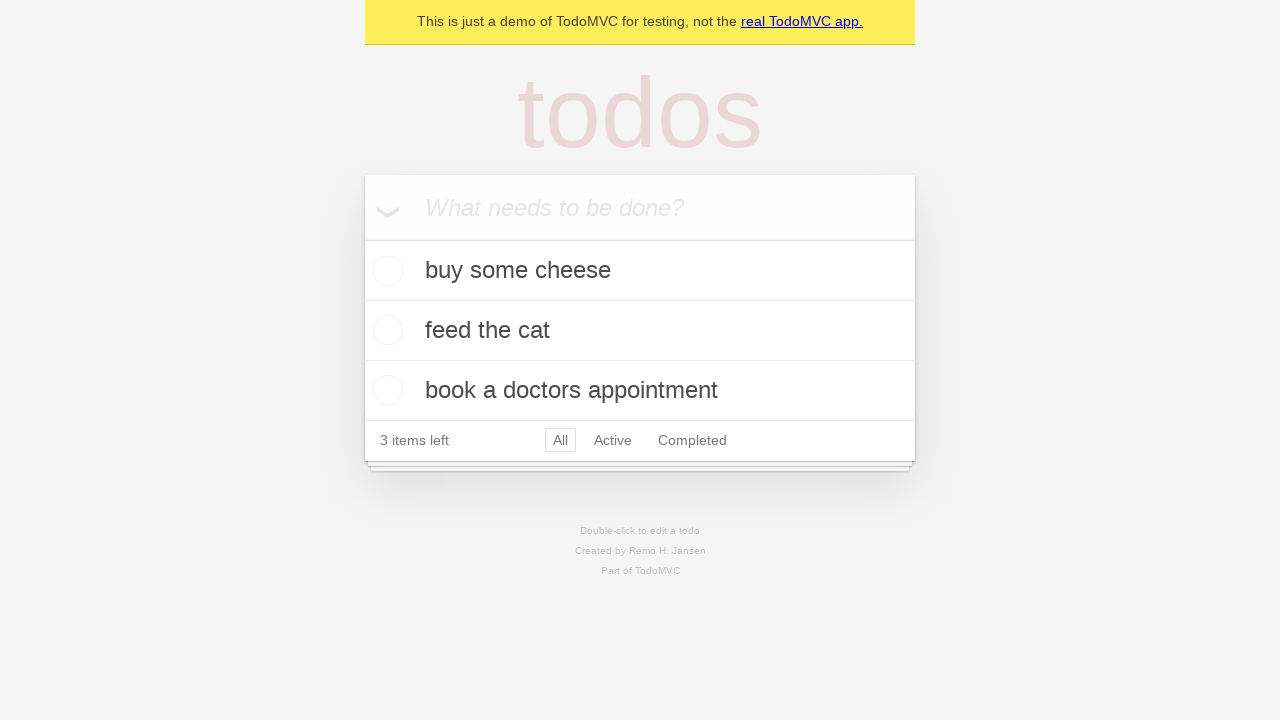

Checked the first todo item to mark it as completed at (385, 271) on .todo-list li .toggle >> nth=0
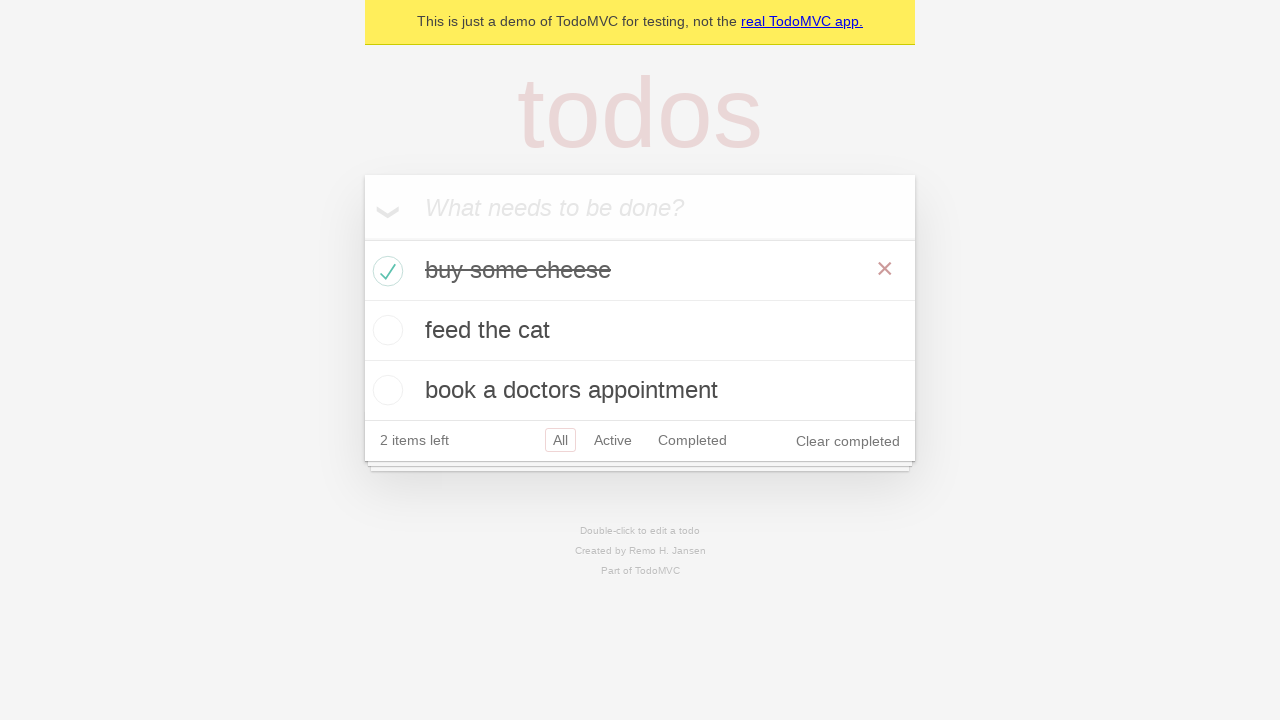

Clear completed button appeared with correct text
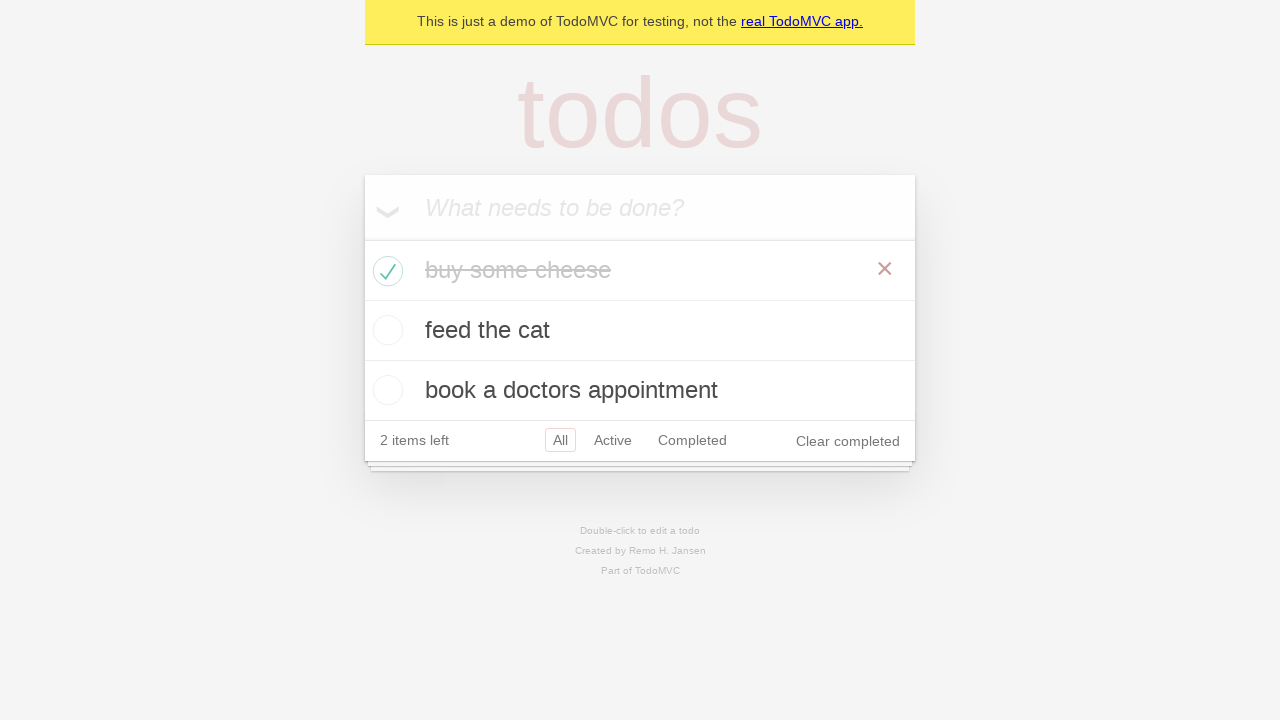

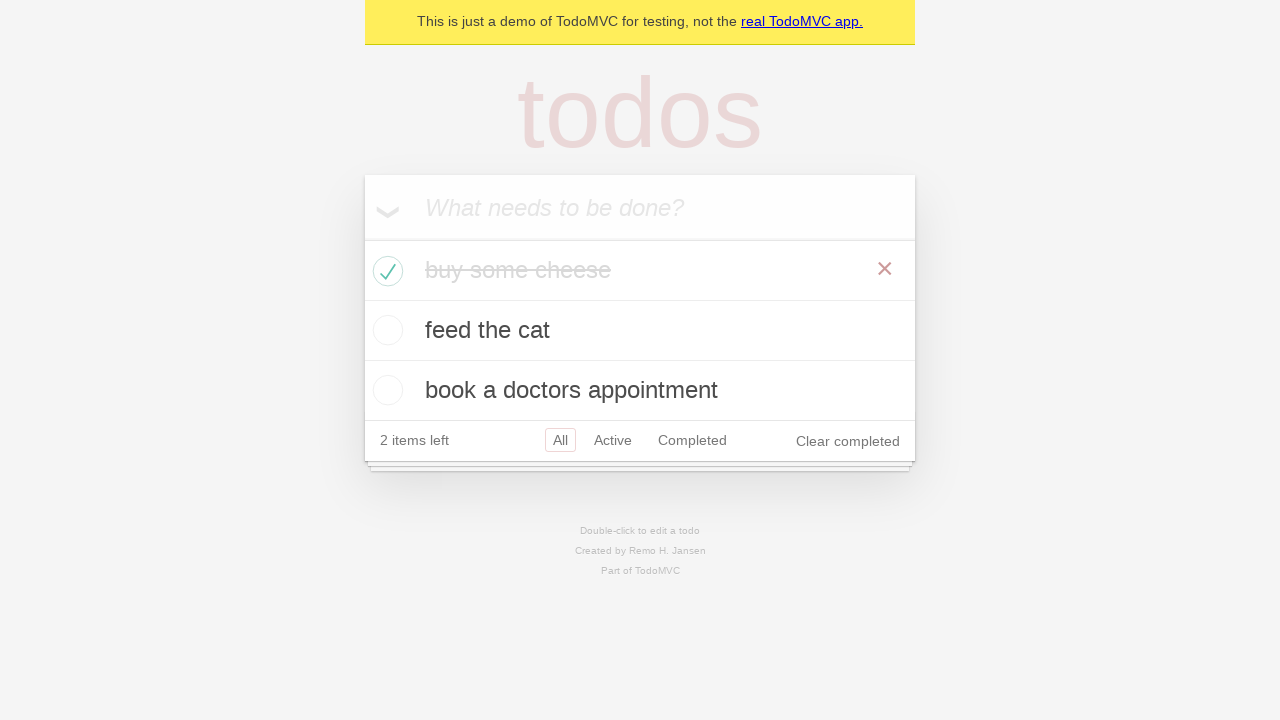